Tests room selection in hotel booking by clicking hotel tab and selecting number of rooms from dropdown

Starting URL: https://www.united.com/en/us/

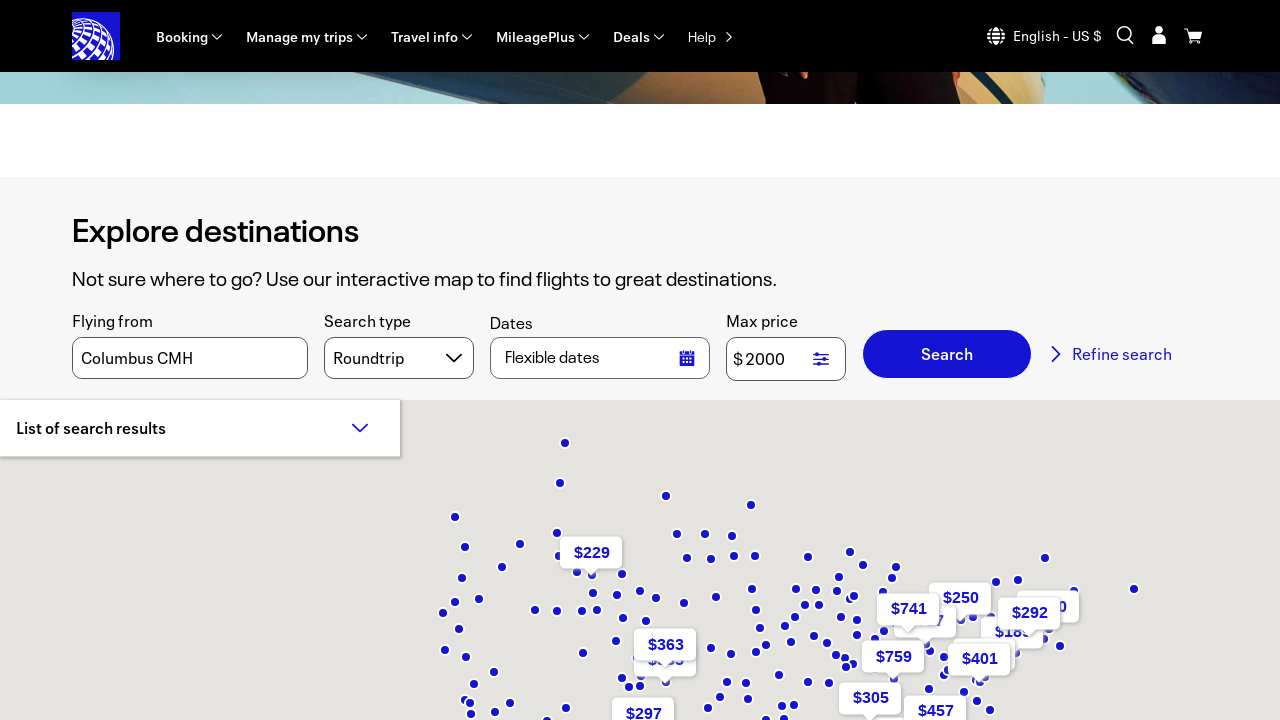

Clicked on Hotel tab at (340, 194) on xpath=//*[@id='bookHotelTab']
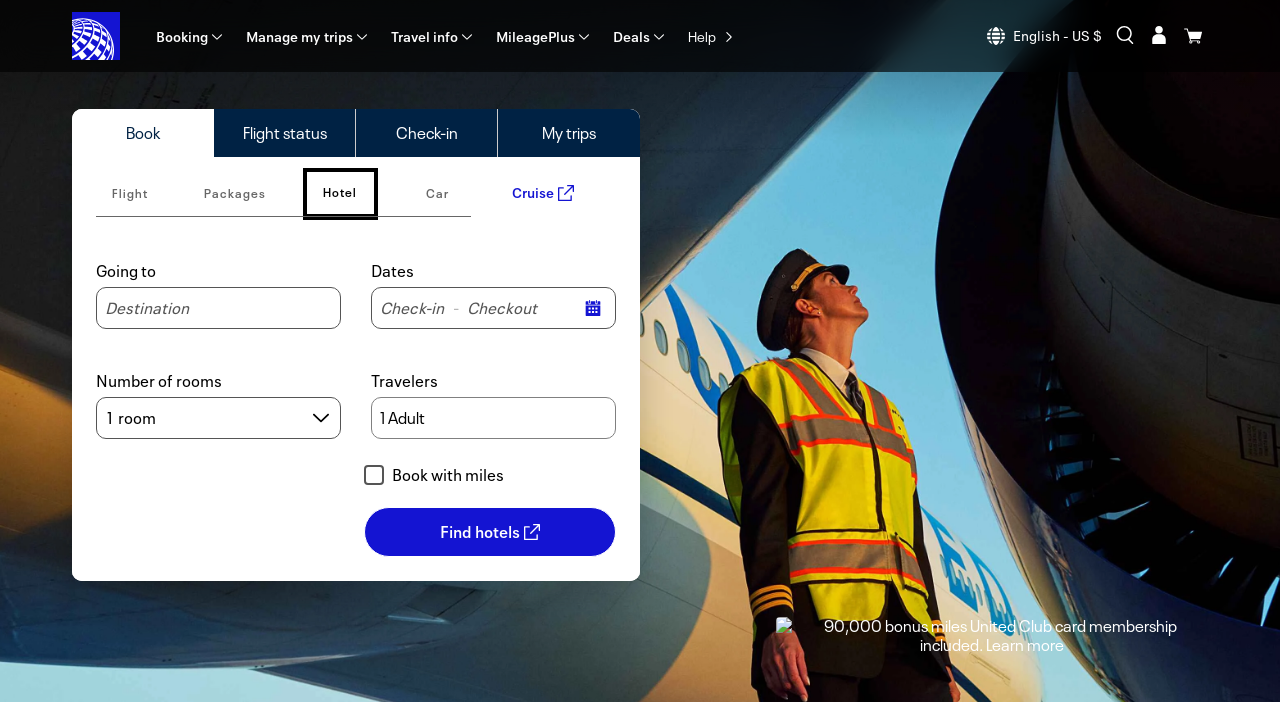

Clicked on rooms dropdown at (218, 418) on xpath=//*[@id='roomsDropdown']
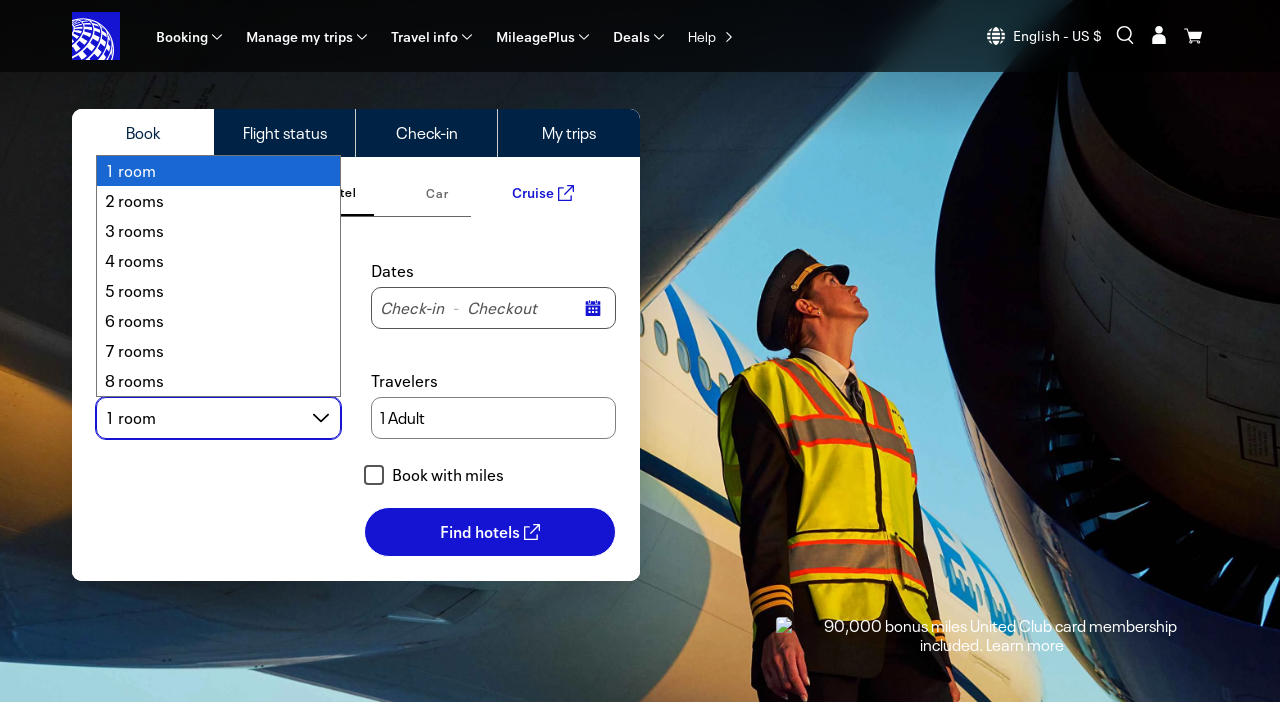

Typed '3 rooms' in dropdown
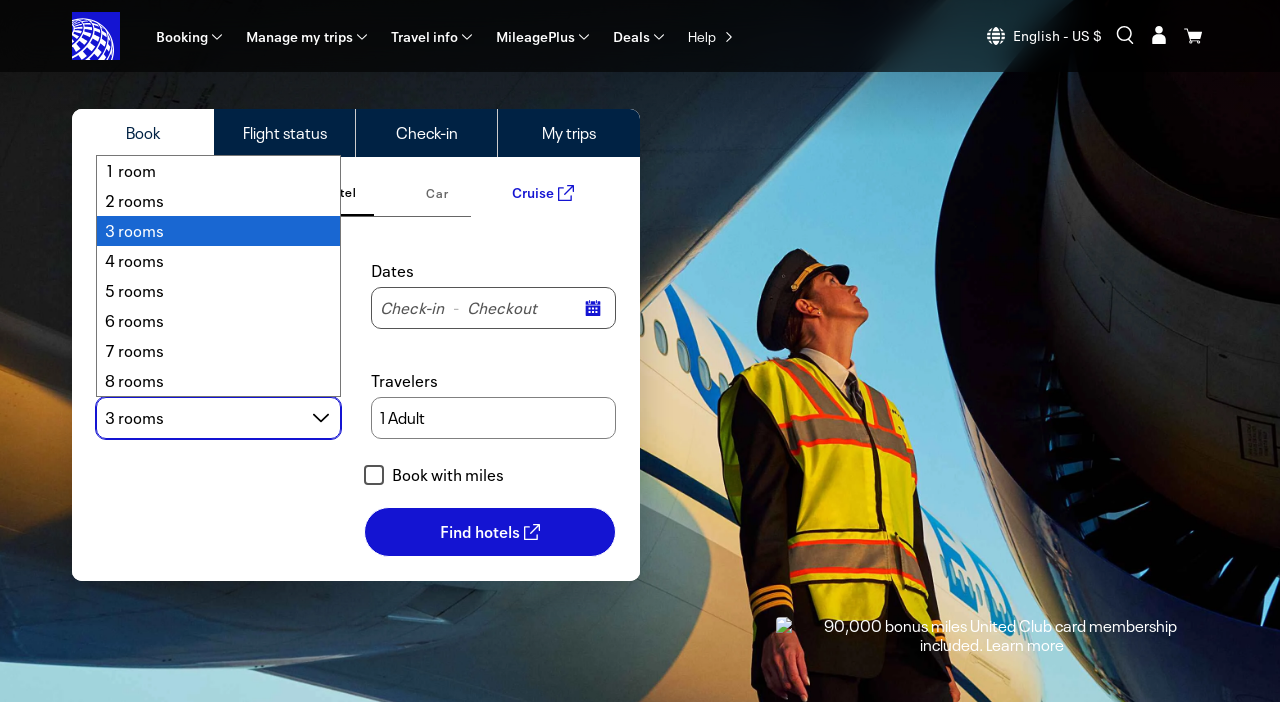

Pressed ArrowDown key to navigate dropdown options
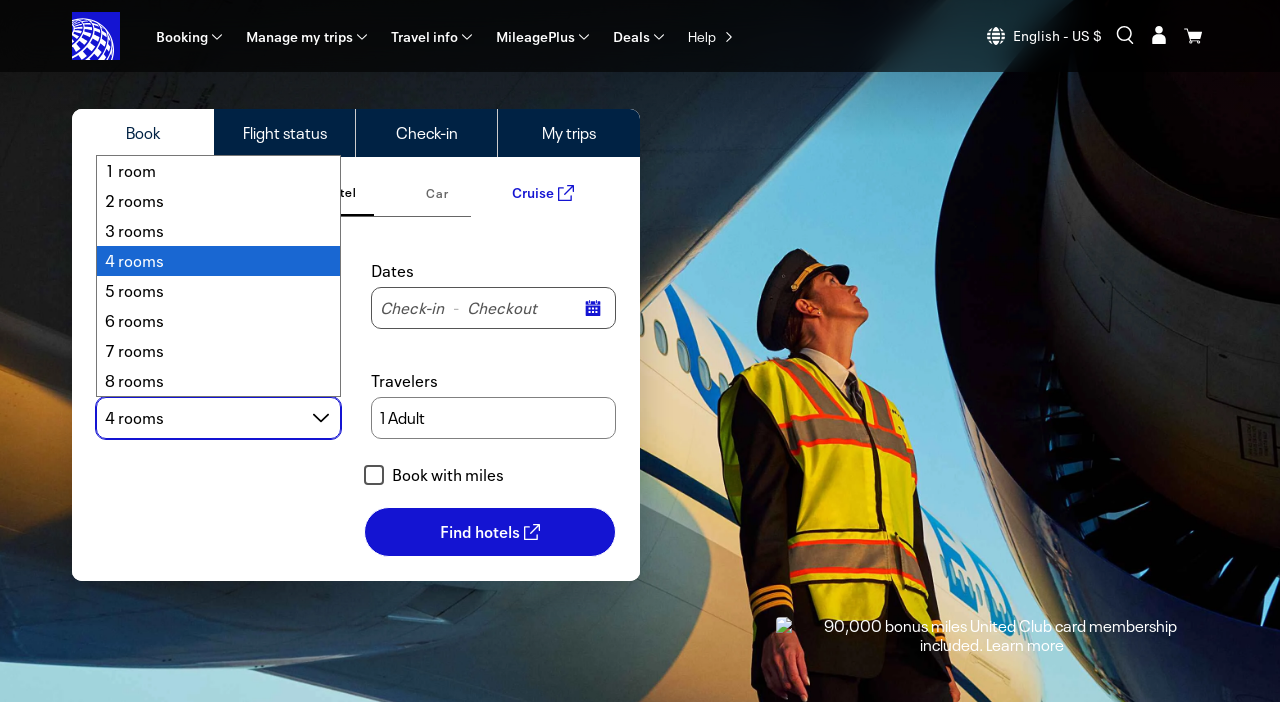

Pressed Enter to select 3 rooms
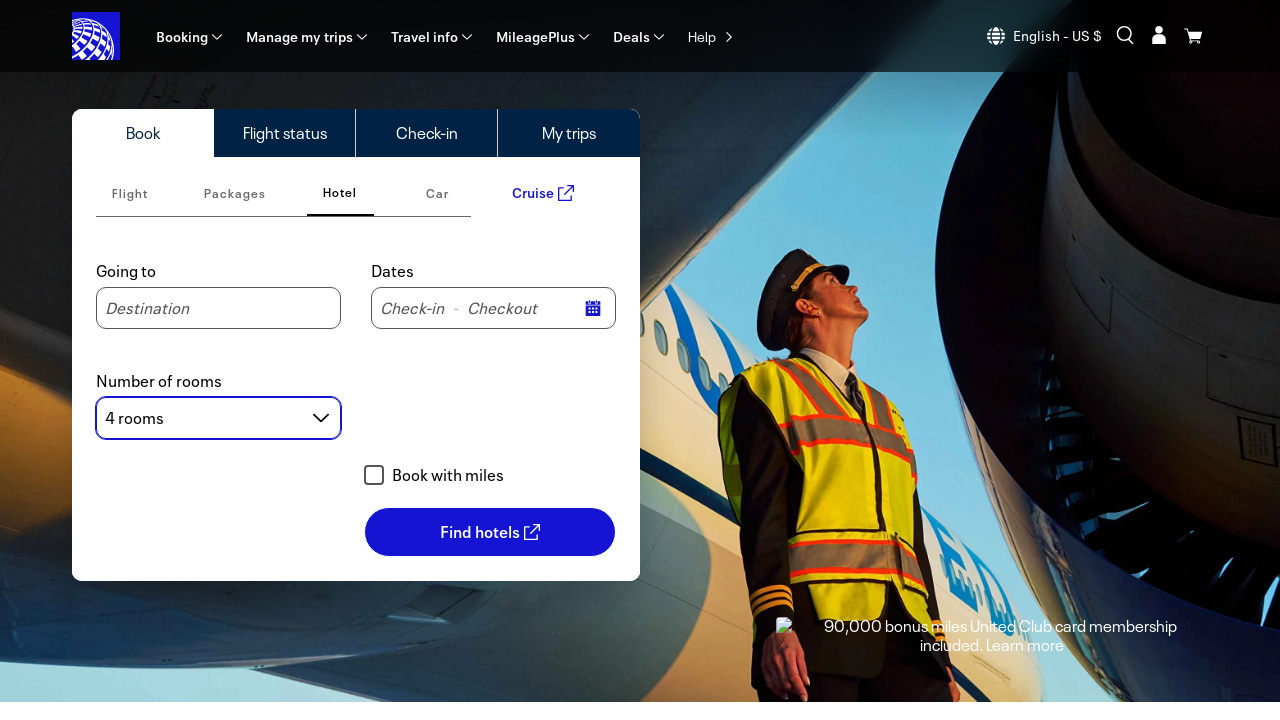

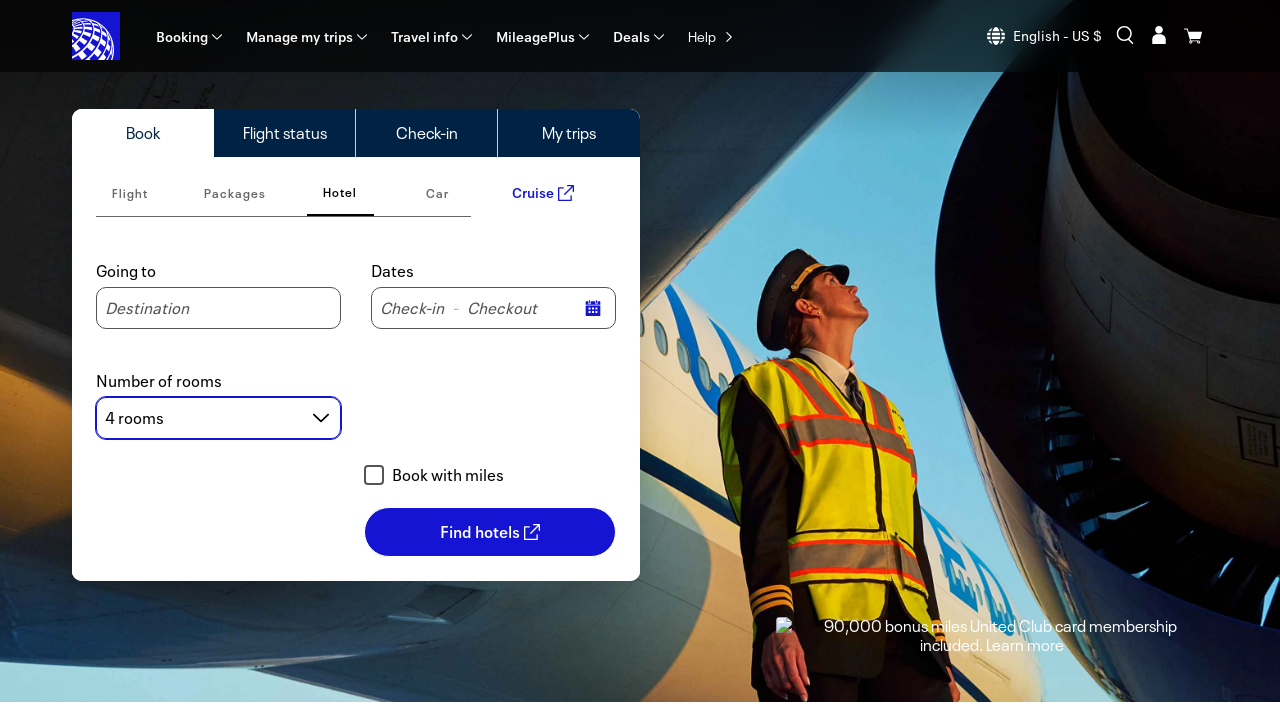